Tests contact form validation by clicking submit without filling fields, verifying error messages appear, then filling mandatory fields and verifying errors disappear

Starting URL: https://jupiter.cloud.planittesting.com

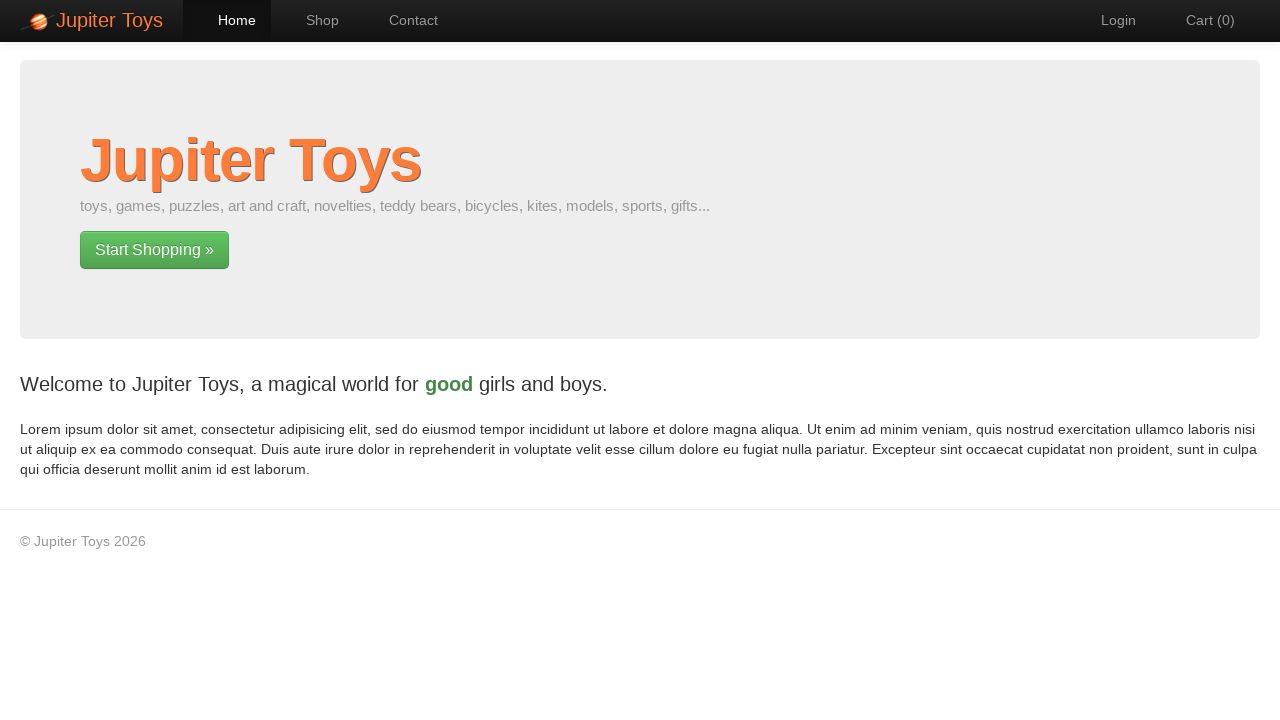

Clicked Contact link to navigate to contact page at (404, 20) on a[href='#/contact']
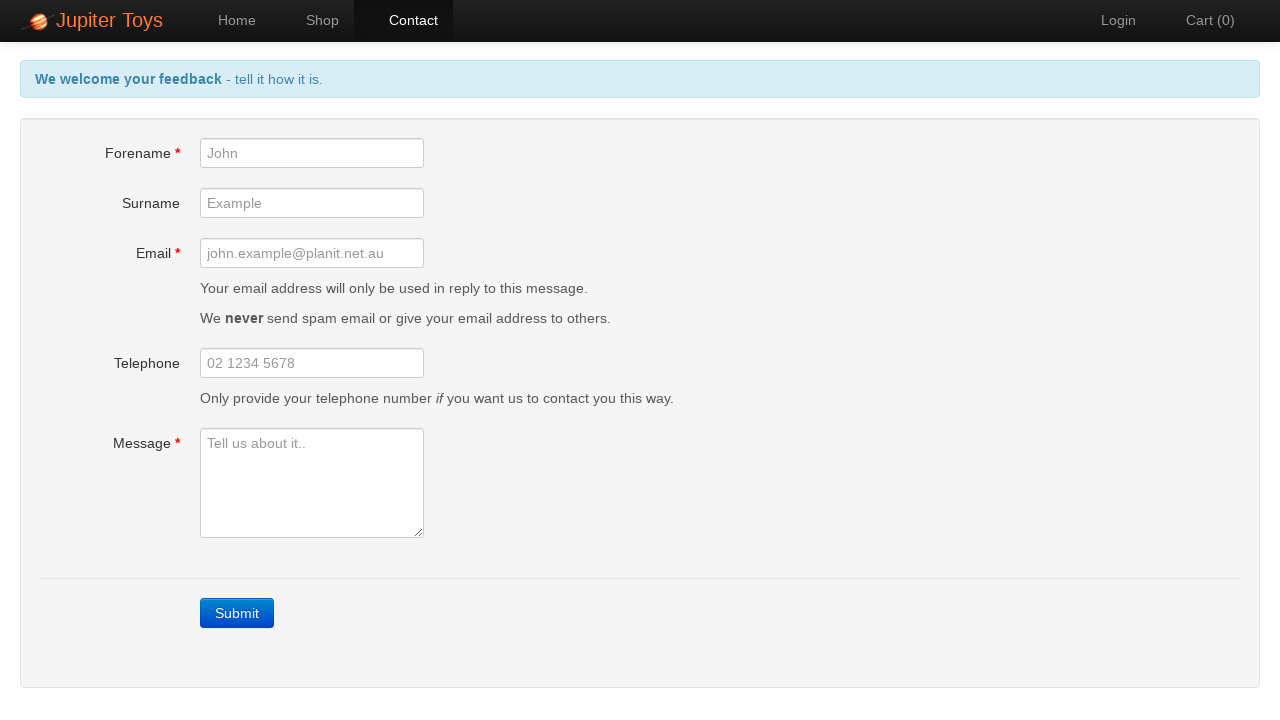

Clicked submit button without filling any fields at (237, 613) on a.btn-contact
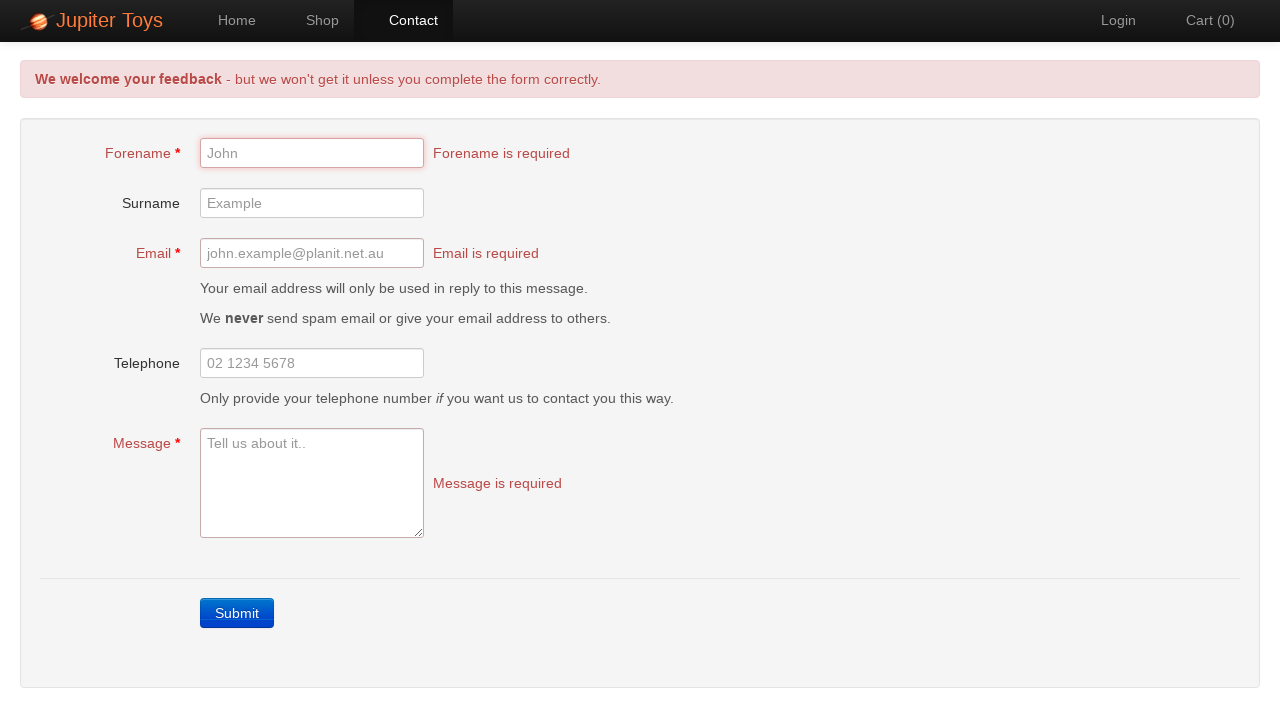

Verified error messages are displayed for required fields
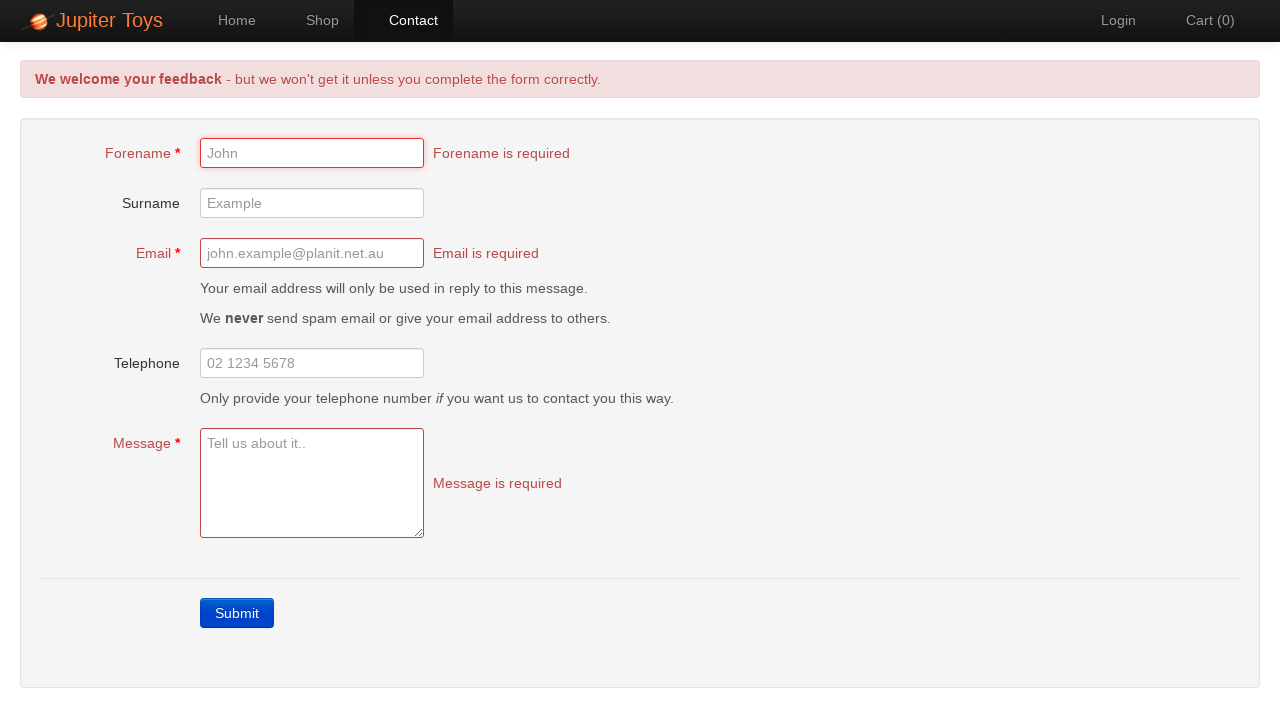

Filled forename field with 'Jennifer' on #forename
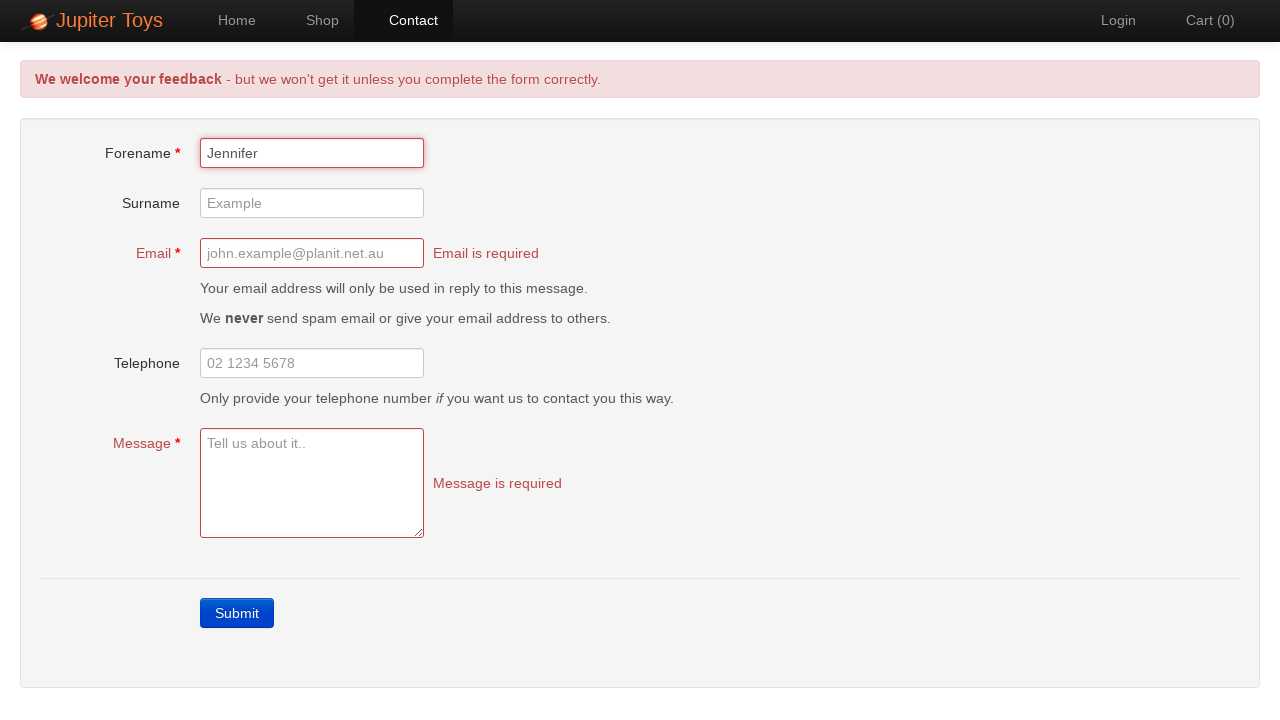

Filled email field with 'jennifer.test@example.com' on #email
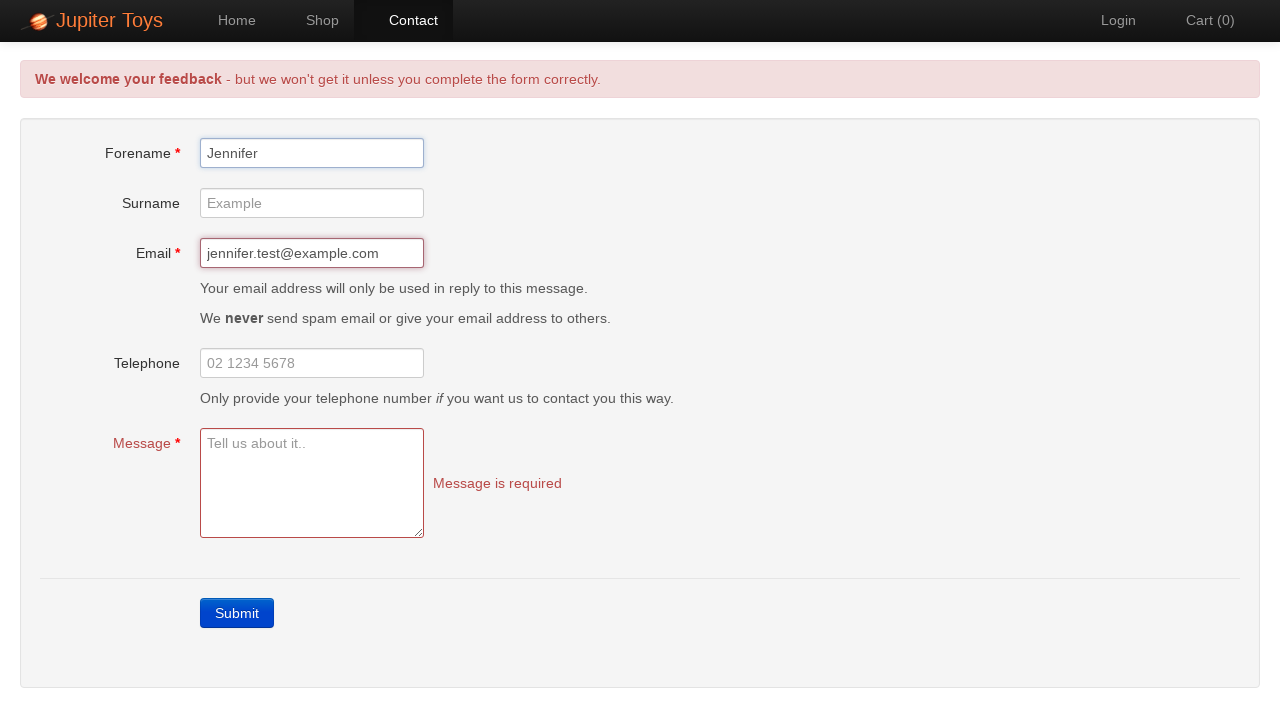

Filled message field with test message on #message
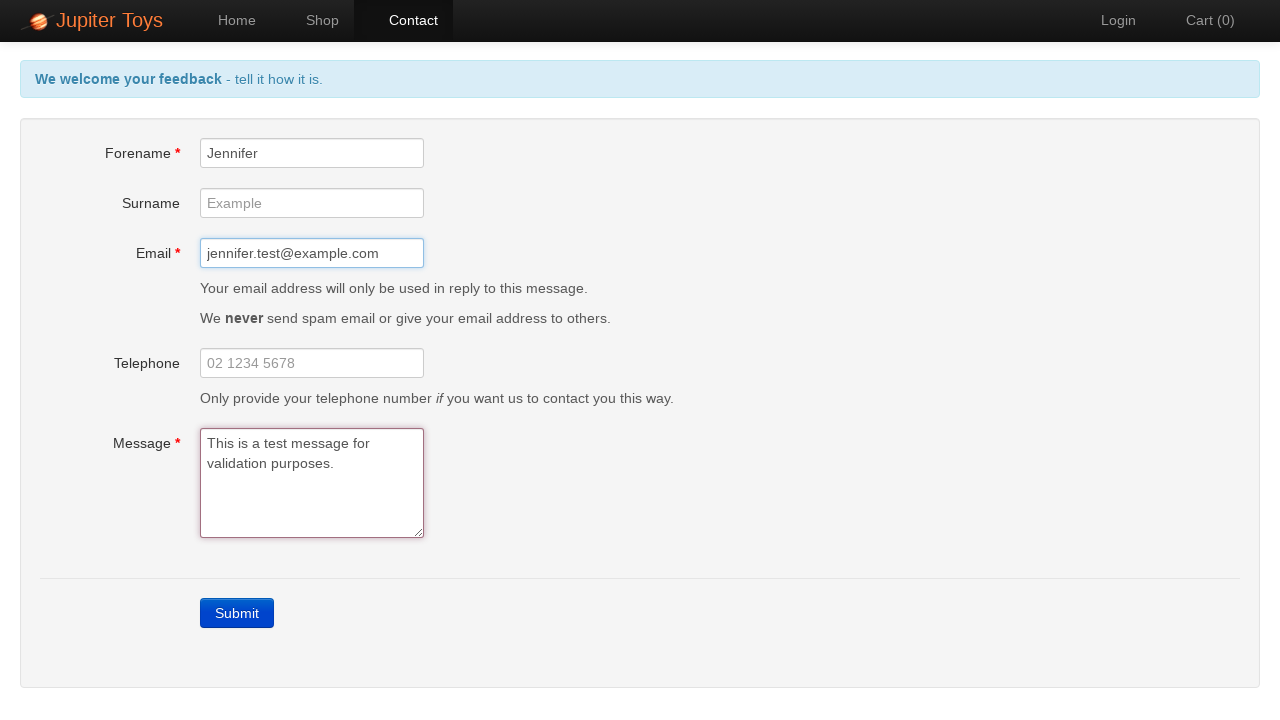

Verified error messages are no longer displayed after filling mandatory fields
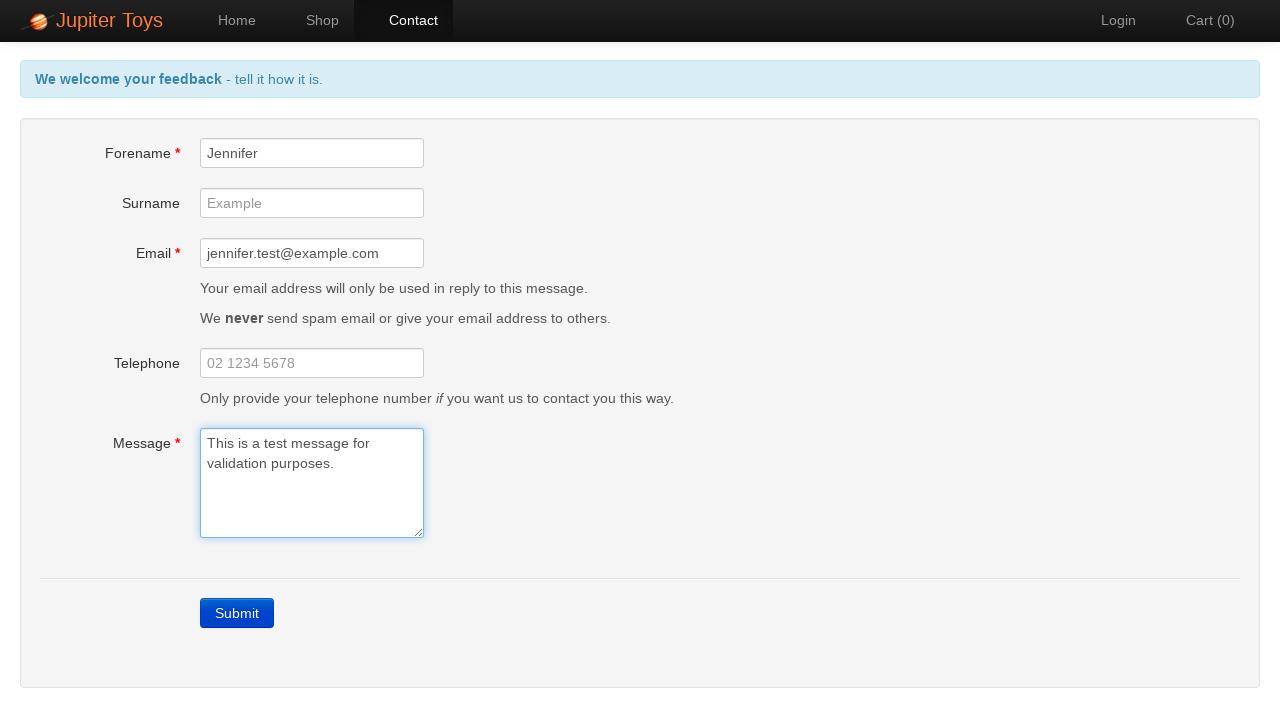

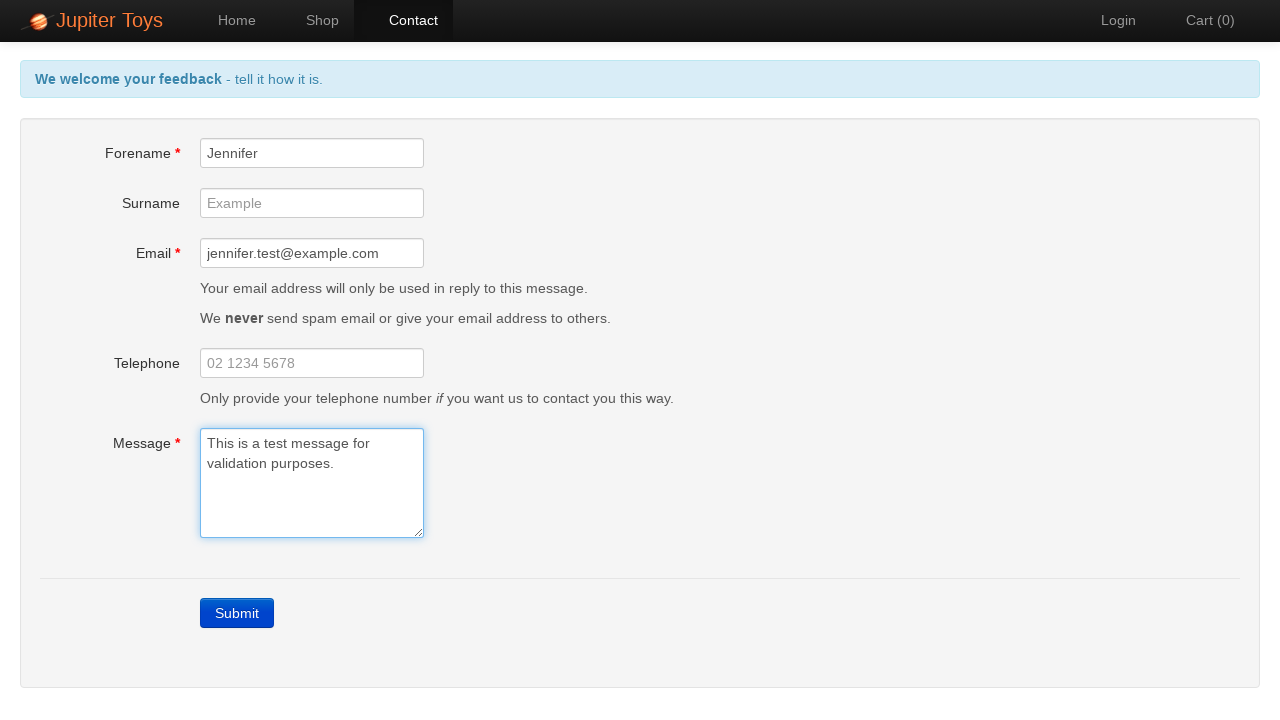